Navigates through W3Schools website to reach a contact form tutorial page, fills out the form fields with sample data, and submits it

Starting URL: https://www.w3schools.com/

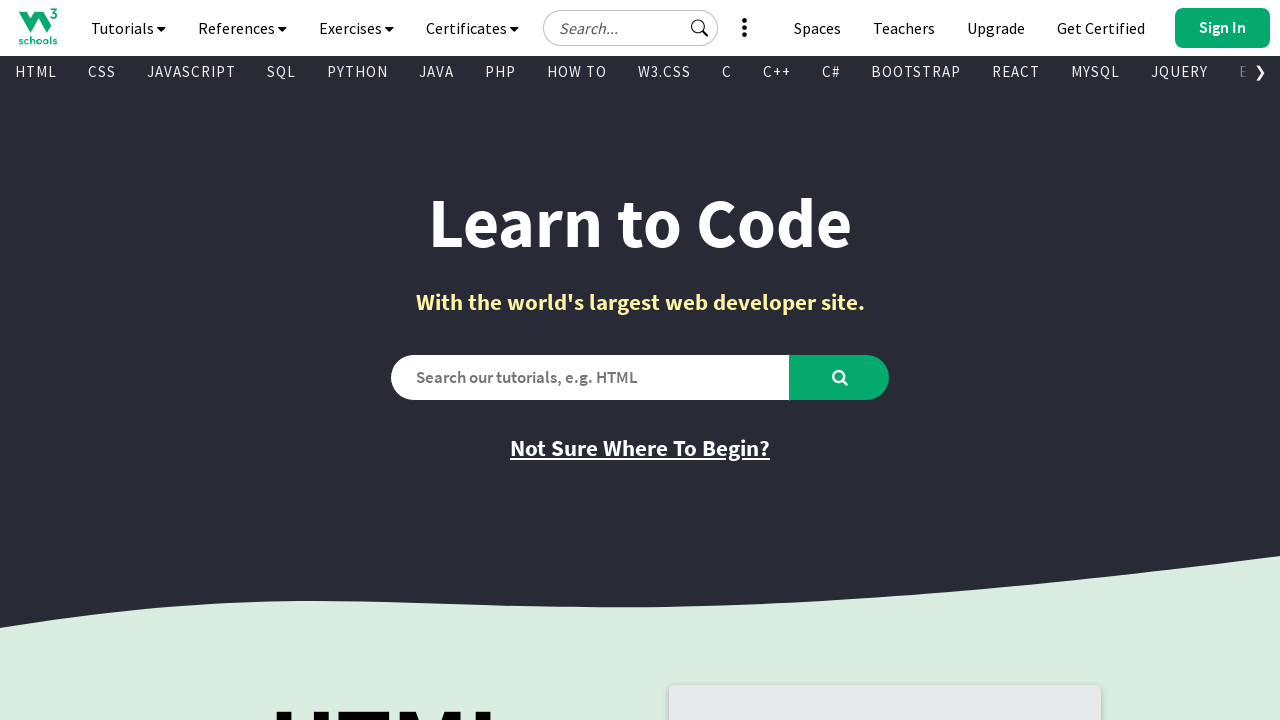

Clicked LEARN HTML button at (395, 360) on xpath=//*[@id="main"]/div[2]/div/div[1]/a[1]
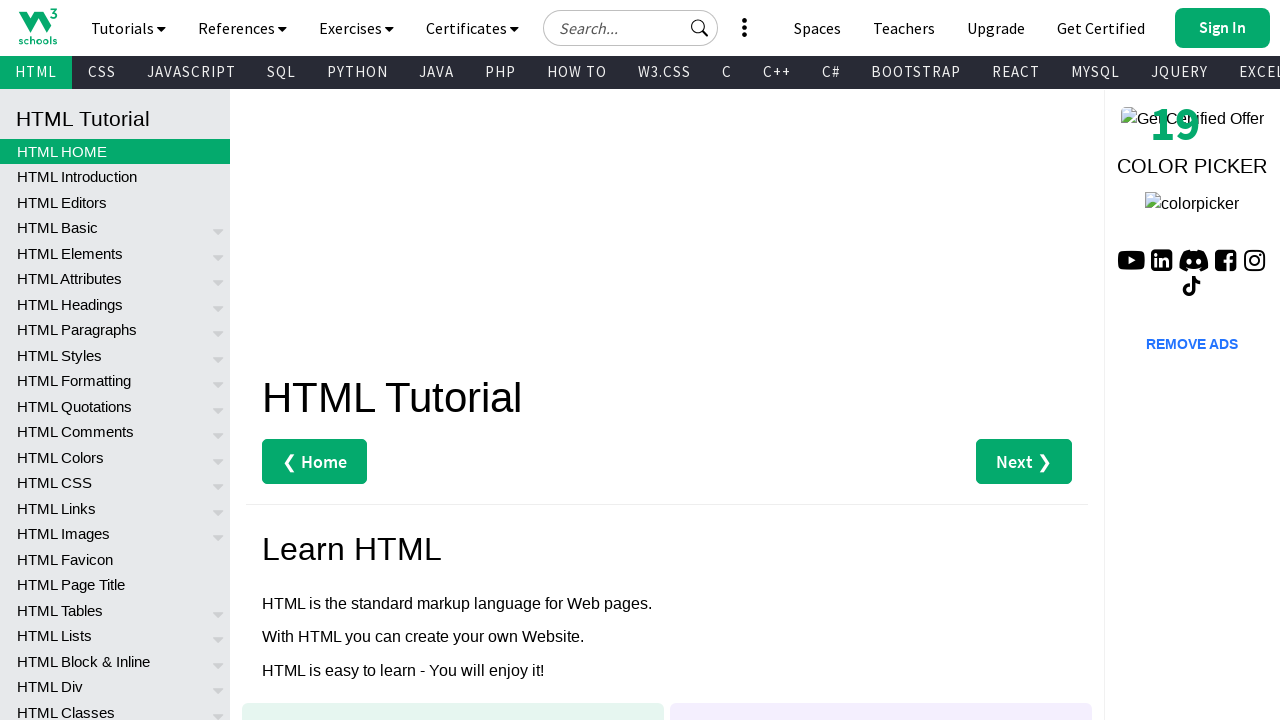

Clicked HOW TO in top menu at (577, 72) on xpath=//*[@id="subtopnav"]/a[8]
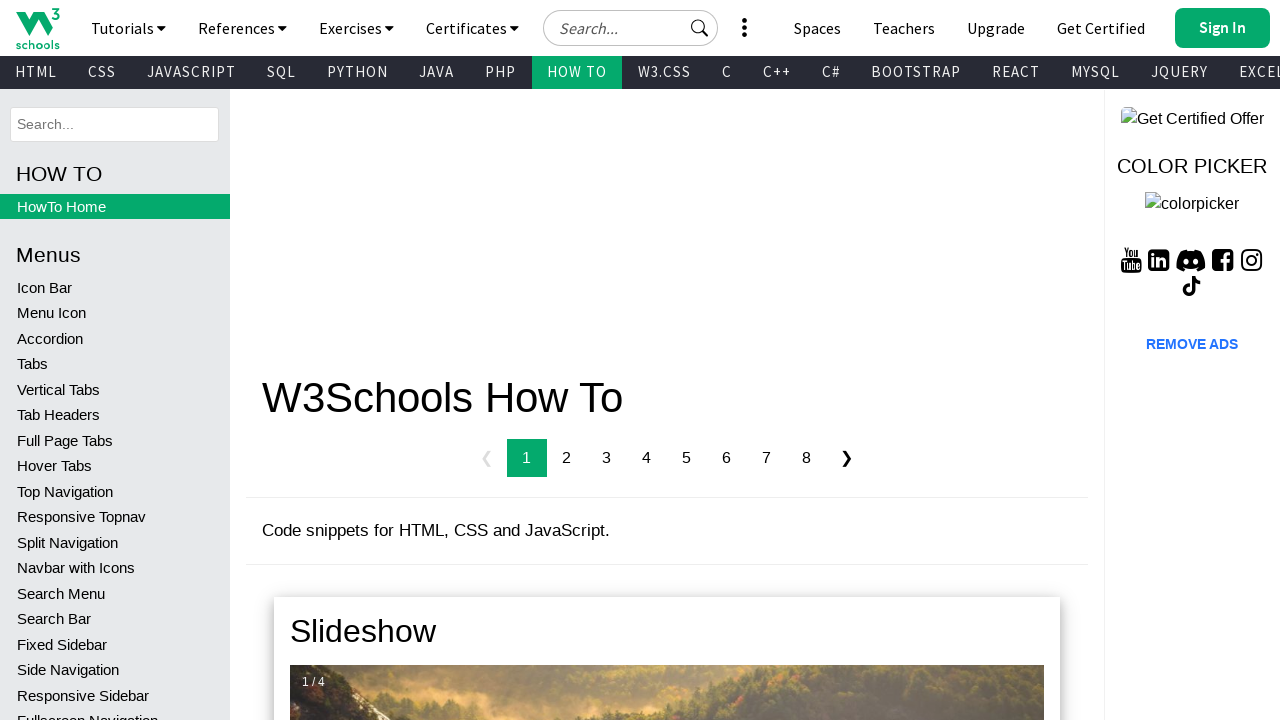

Clicked Contact Form in left menu at (115, 404) on xpath=//a[text()="Contact Form"]
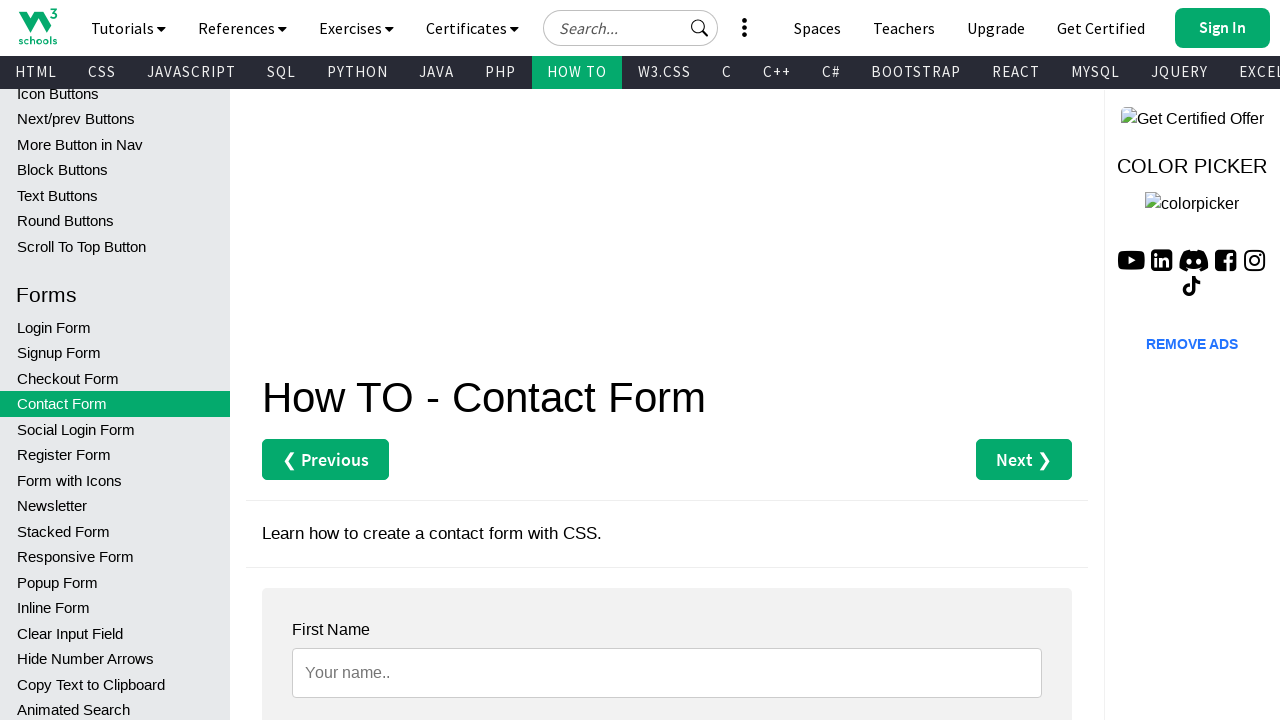

Filled first name field with '나도' on #fname
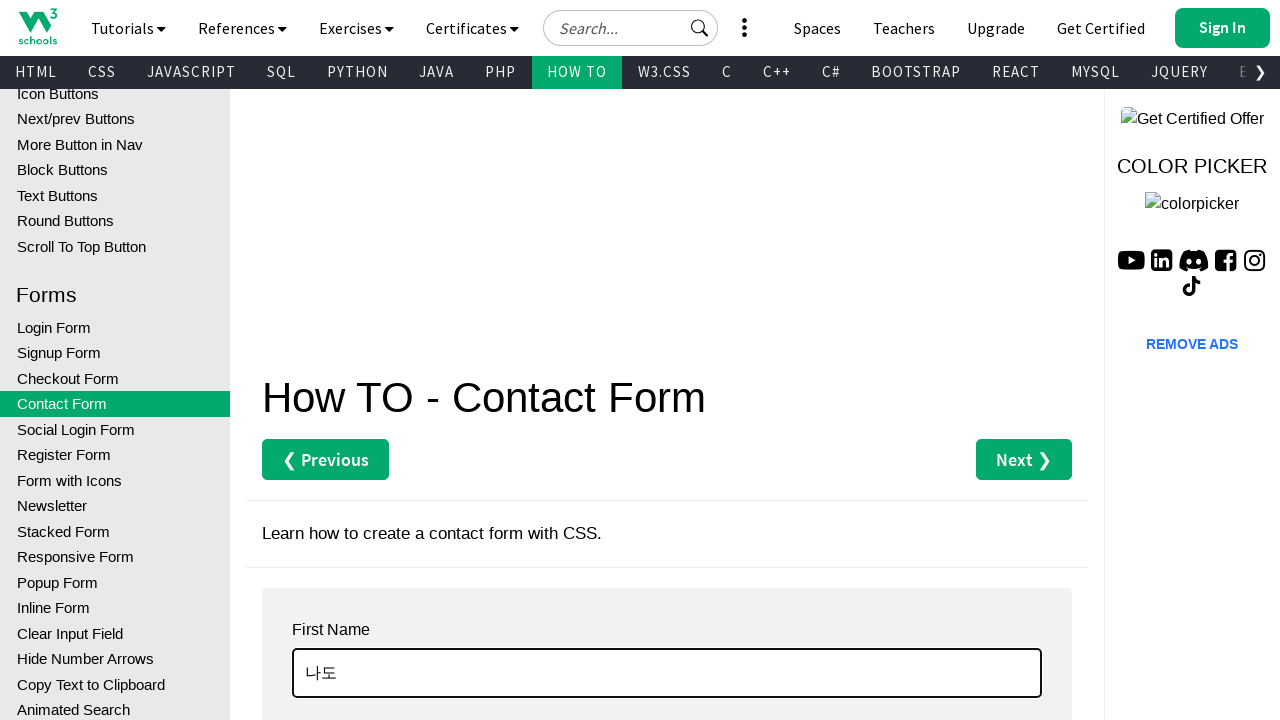

Filled last name field with '코딩' on #lname
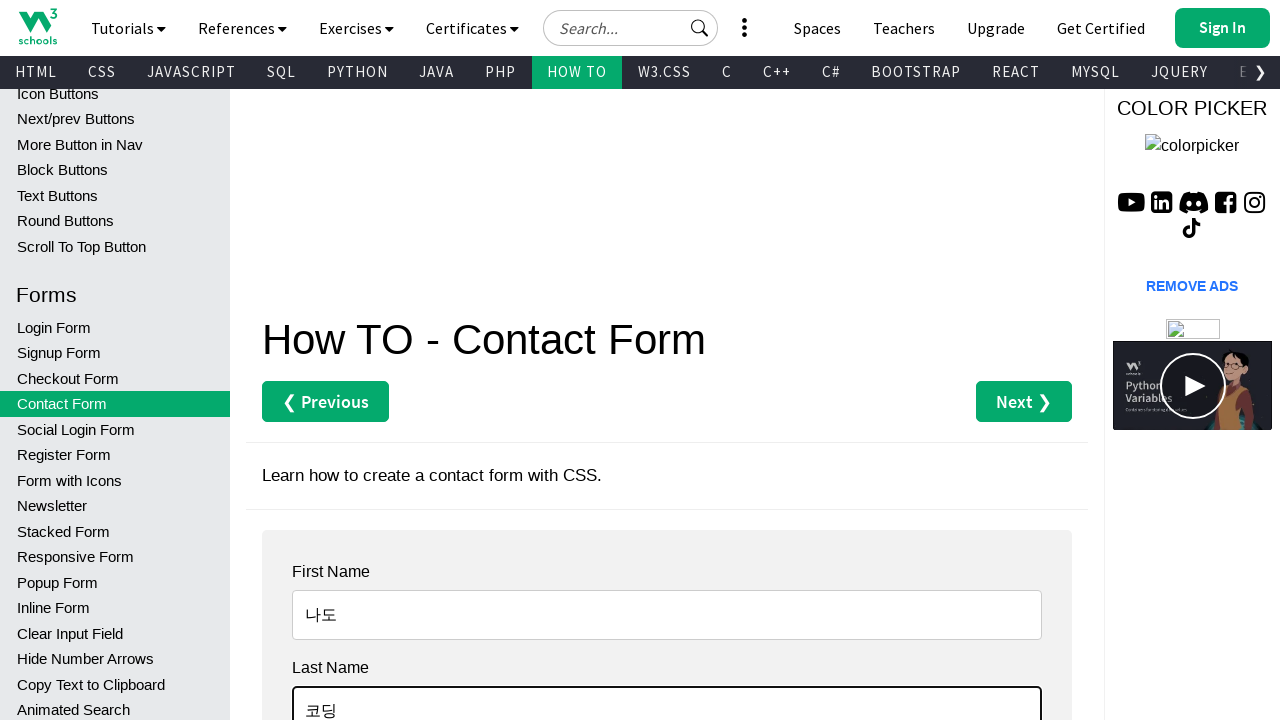

Selected 'Canada' from country dropdown on #country
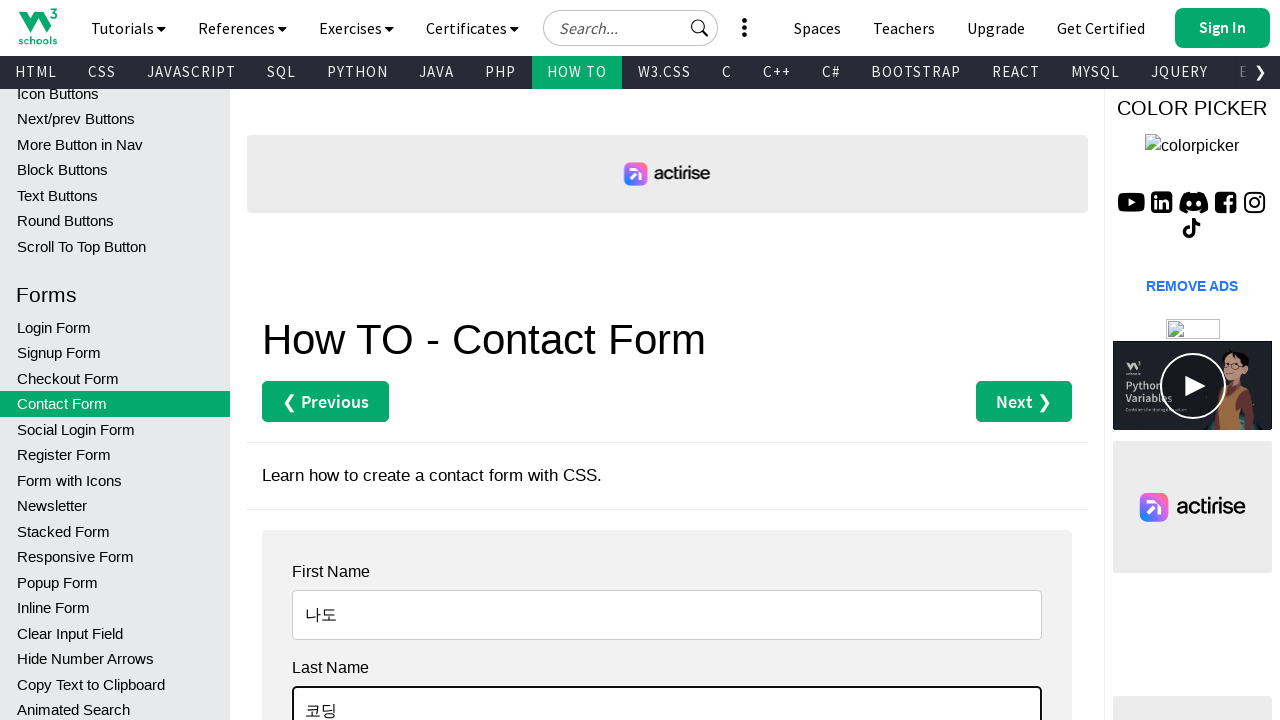

Filled subject textarea with '퀴즈 완료하였습니다.' on //*[@id="main"]/div[3]/textarea
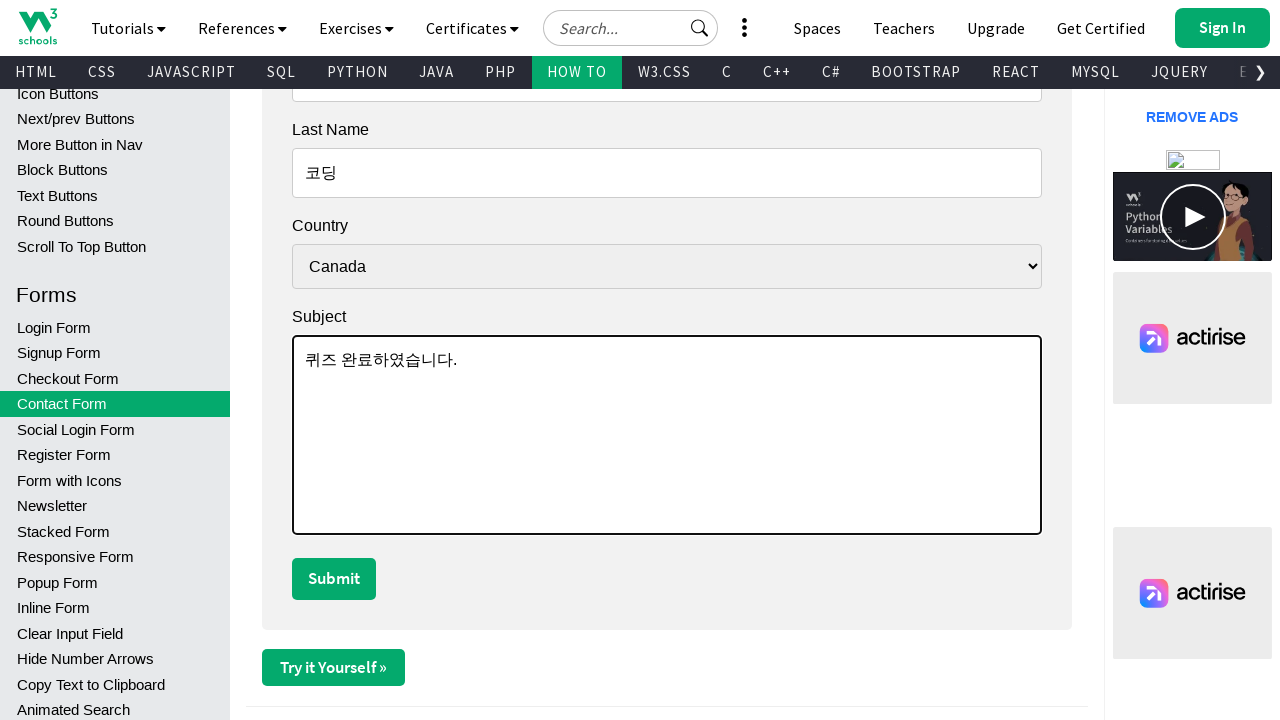

Clicked Submit button to submit the form at (334, 579) on xpath=//*[@id="main"]/div[3]/a
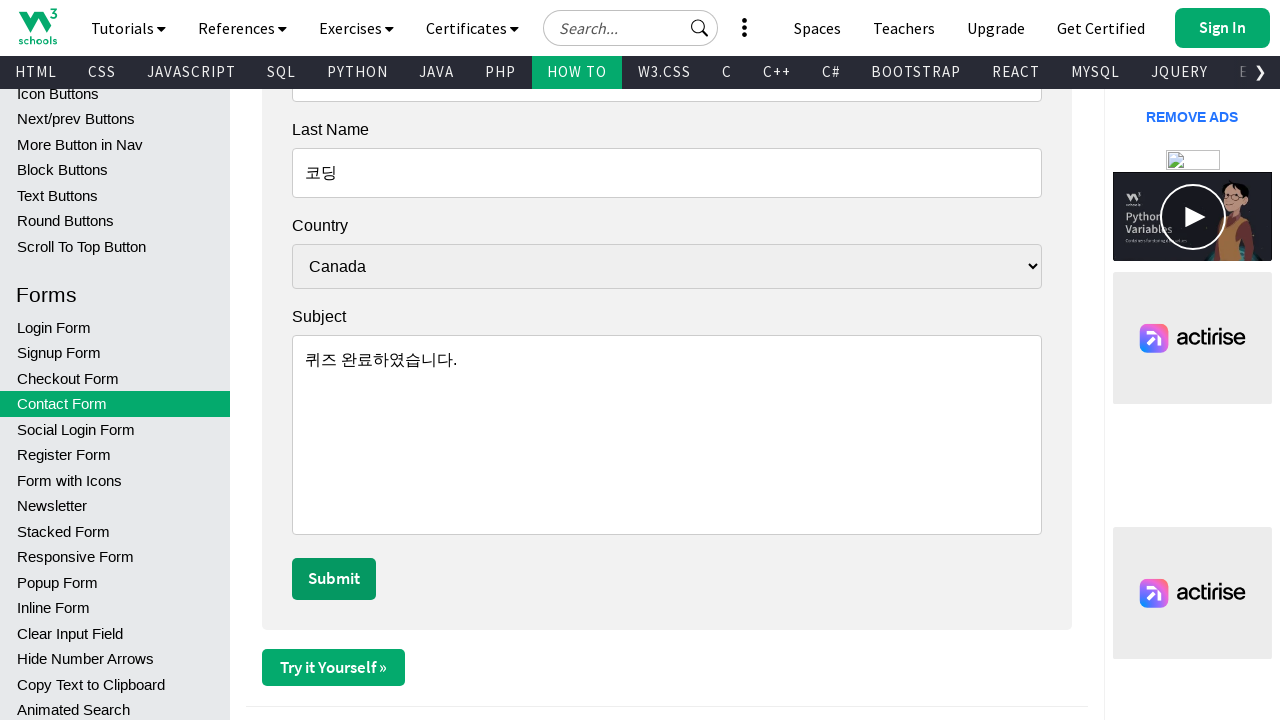

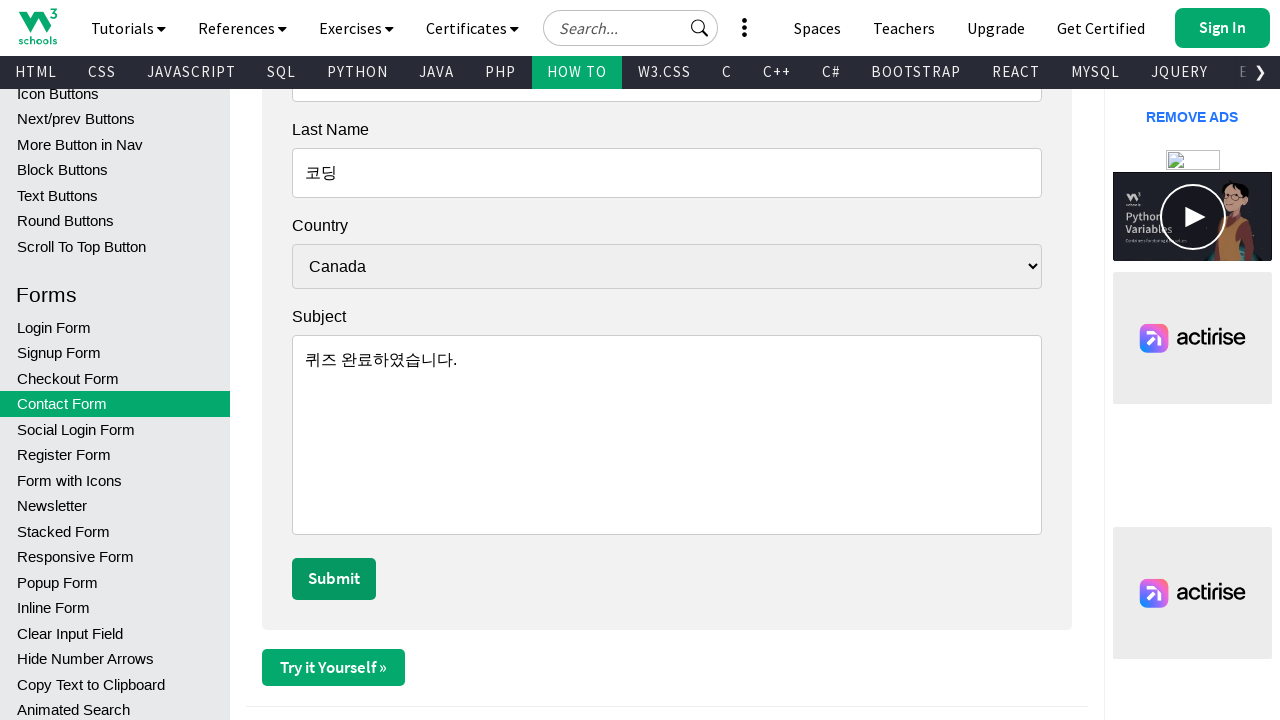